Tests calculator divide by zero functionality by clicking buttons 9 / 0 and verifying the result equals Infinity

Starting URL: https://testpages.eviltester.com/styled/apps/calculator.html

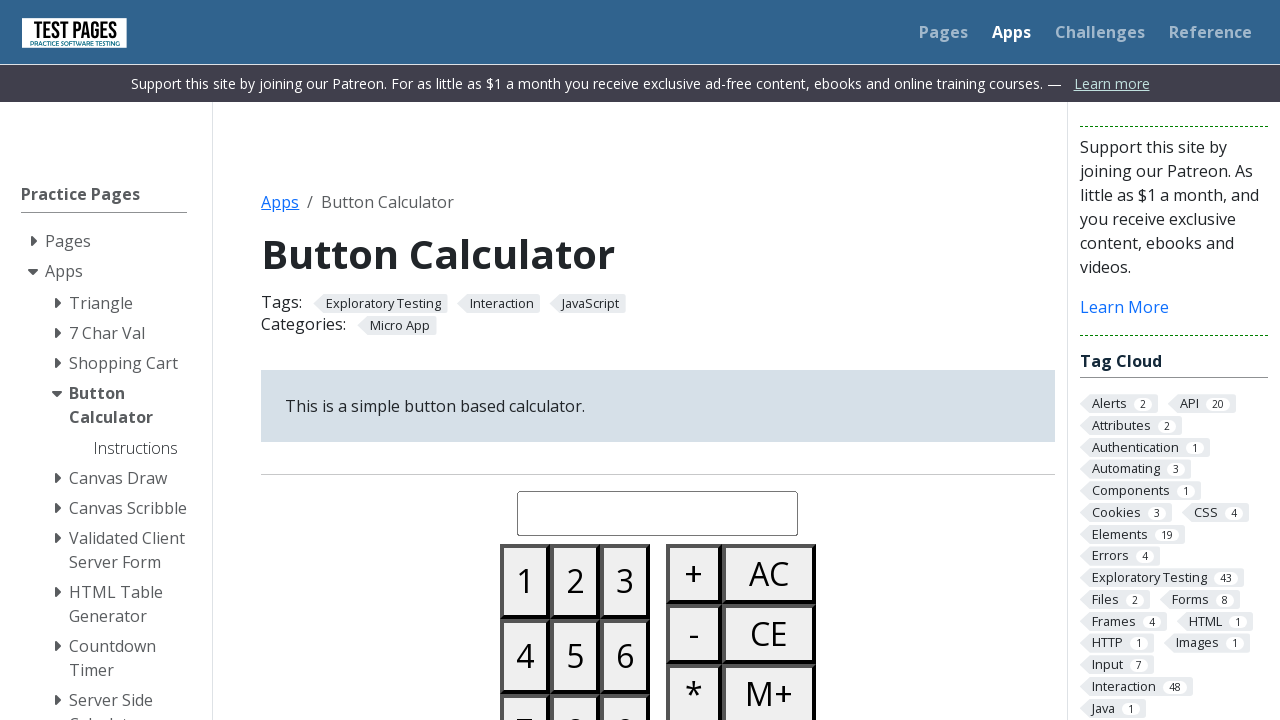

Clicked number 9 button at (625, 683) on #button09
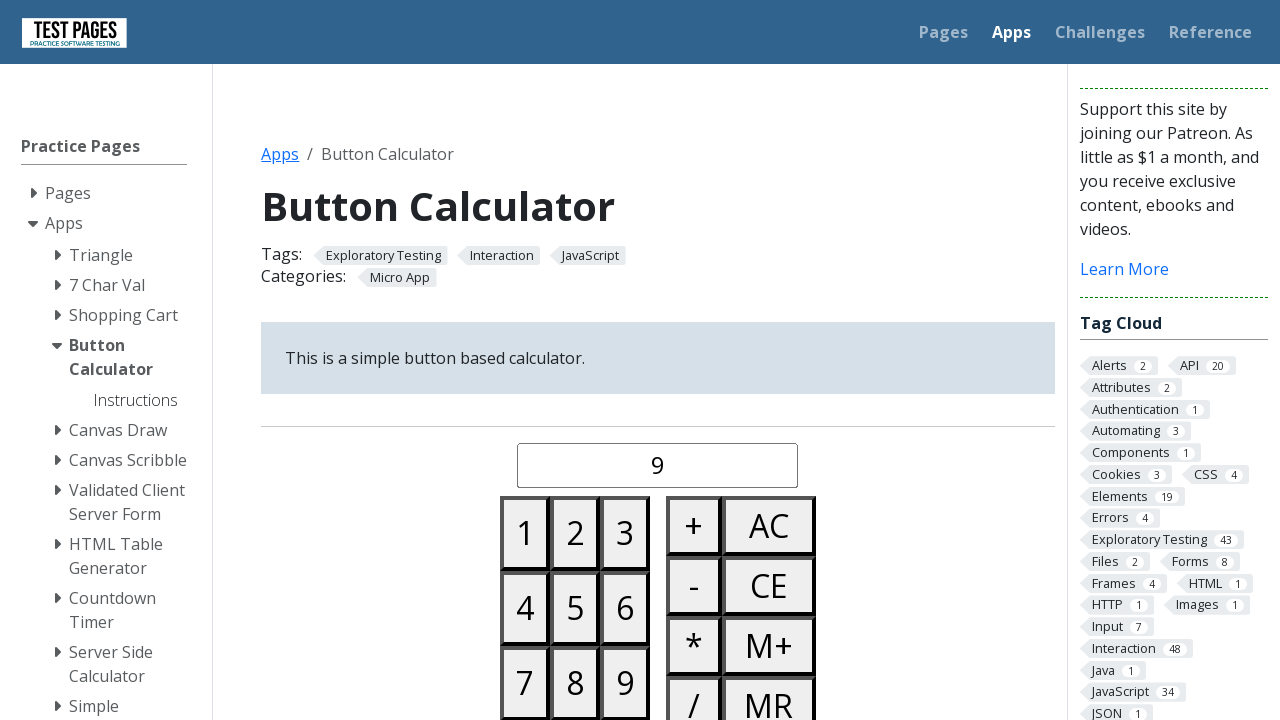

Clicked divide operator button at (694, 690) on #buttondivide
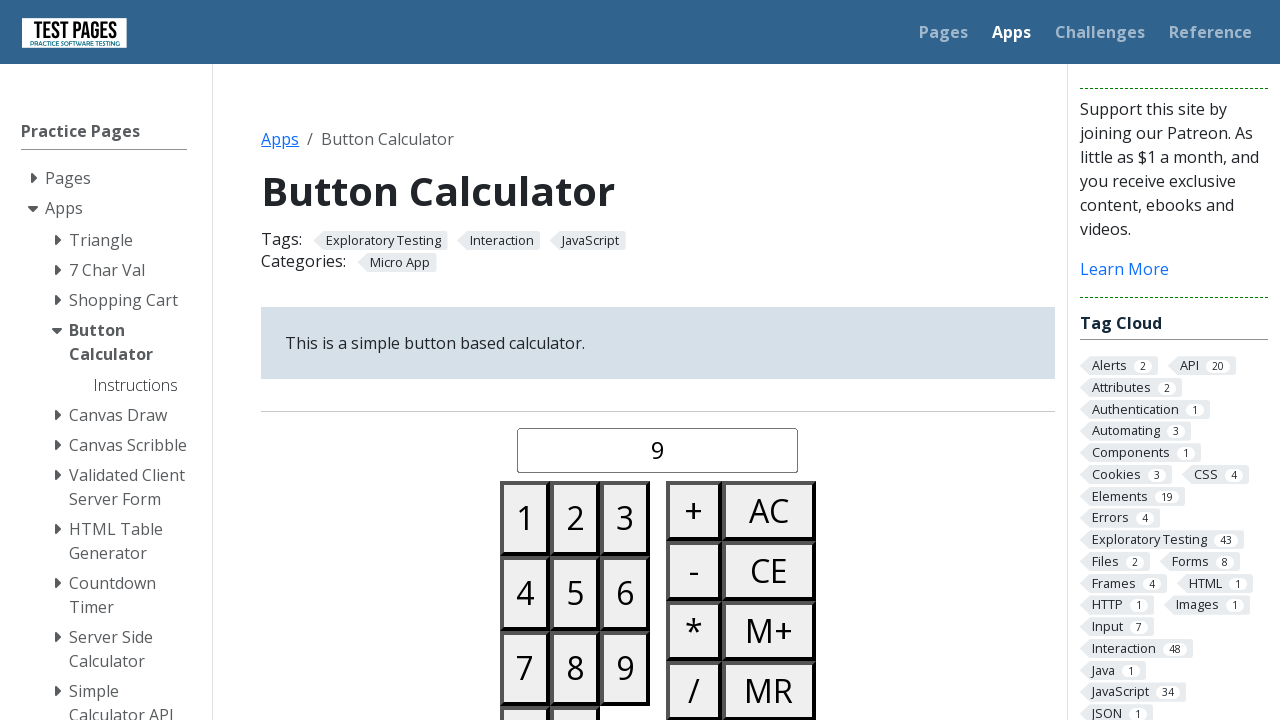

Clicked number 0 button at (525, 683) on #button00
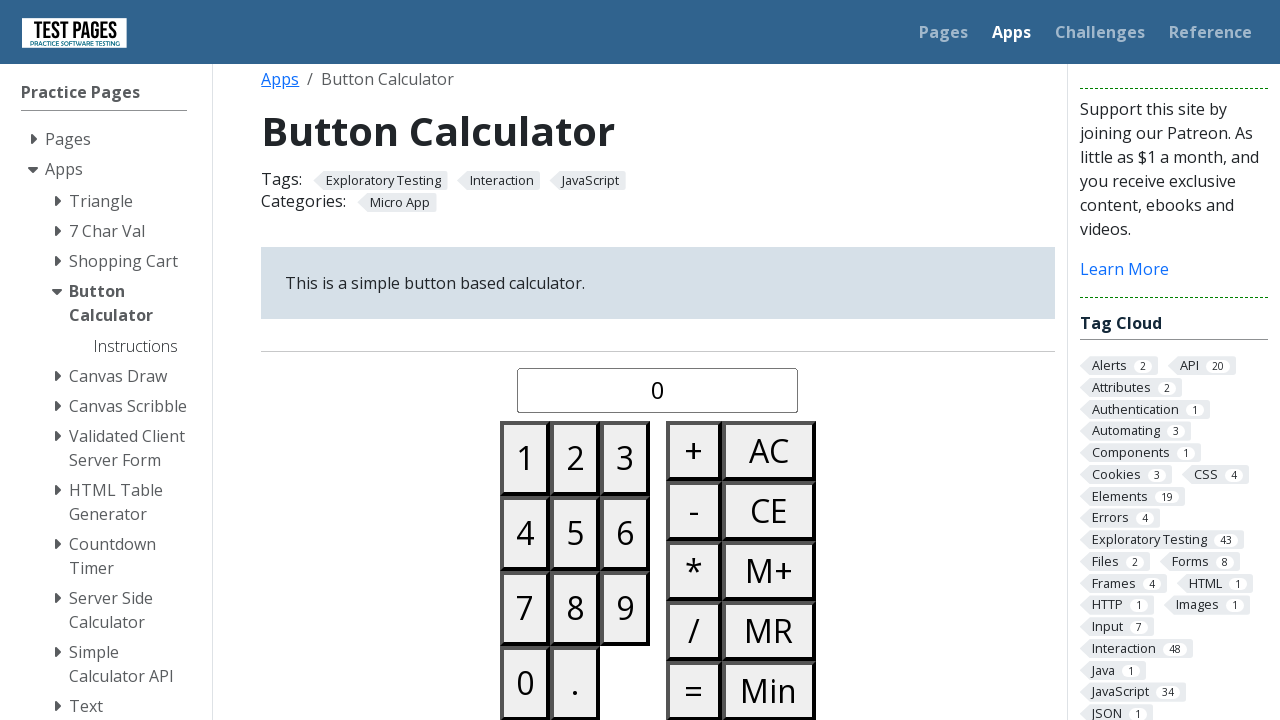

Clicked equals button to calculate 9 / 0 at (694, 690) on #buttonequals
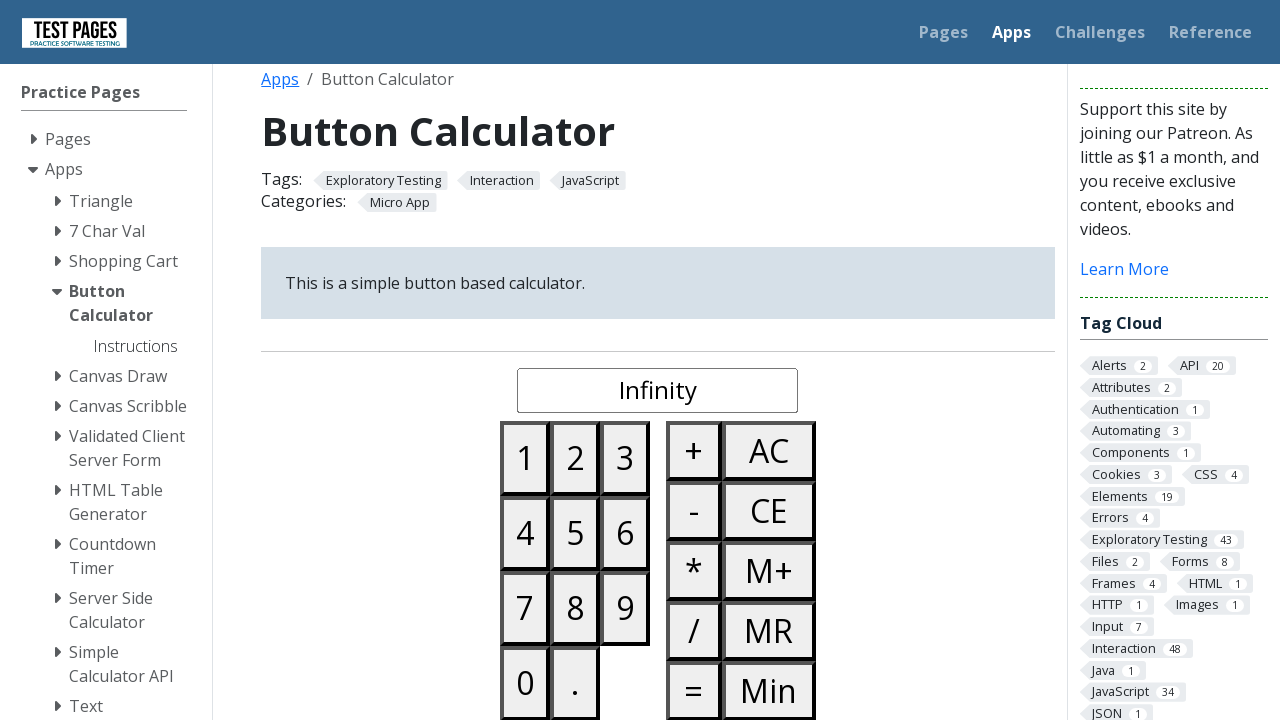

Retrieved result from calculator display: Infinity
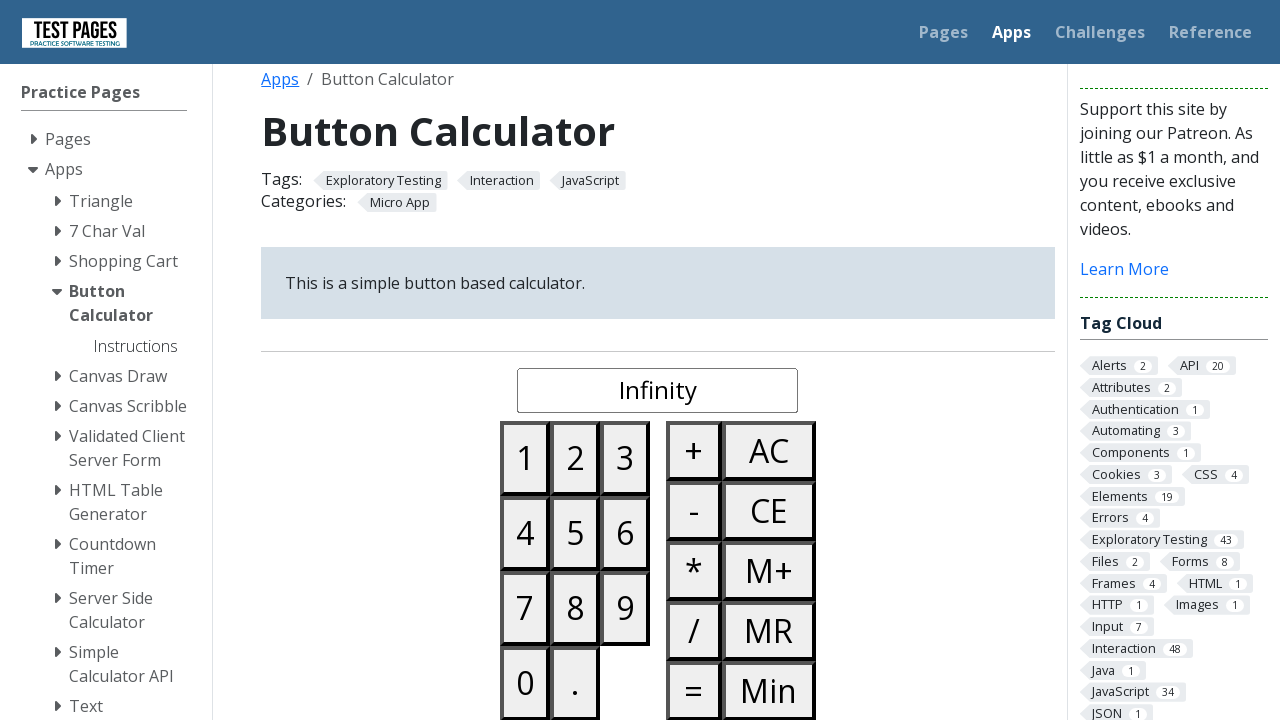

Verified that divide by zero result equals Infinity
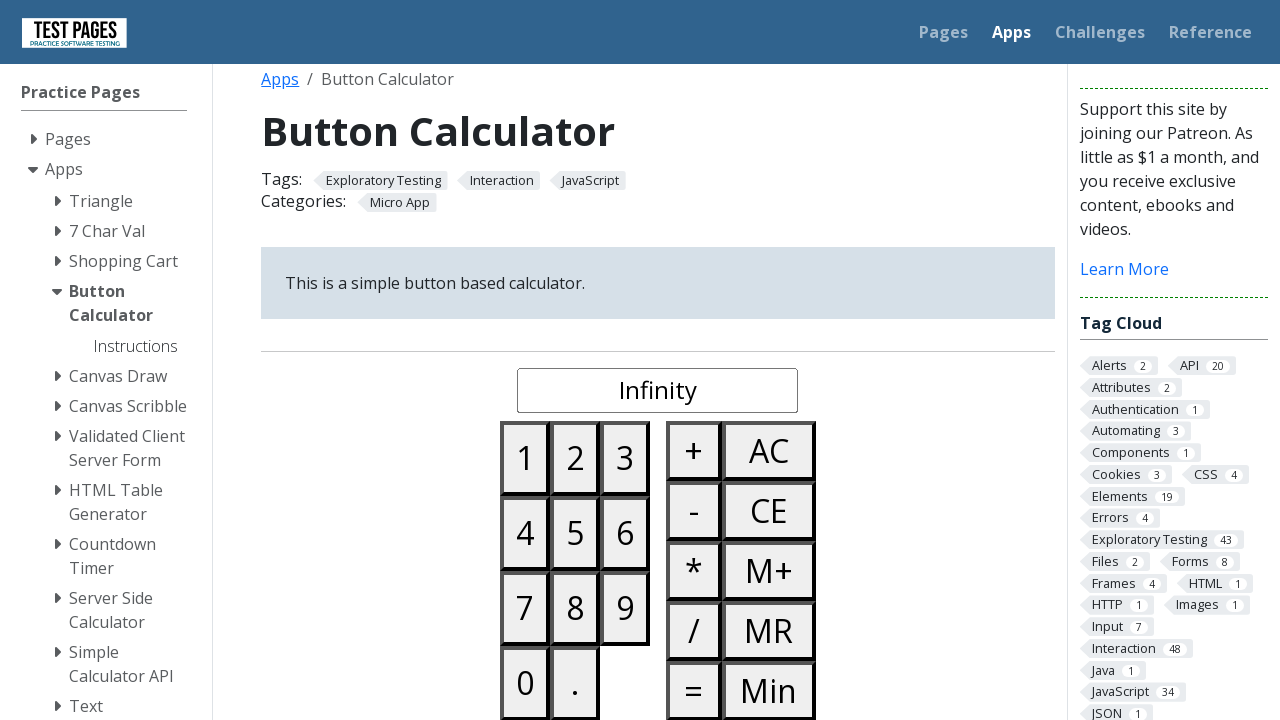

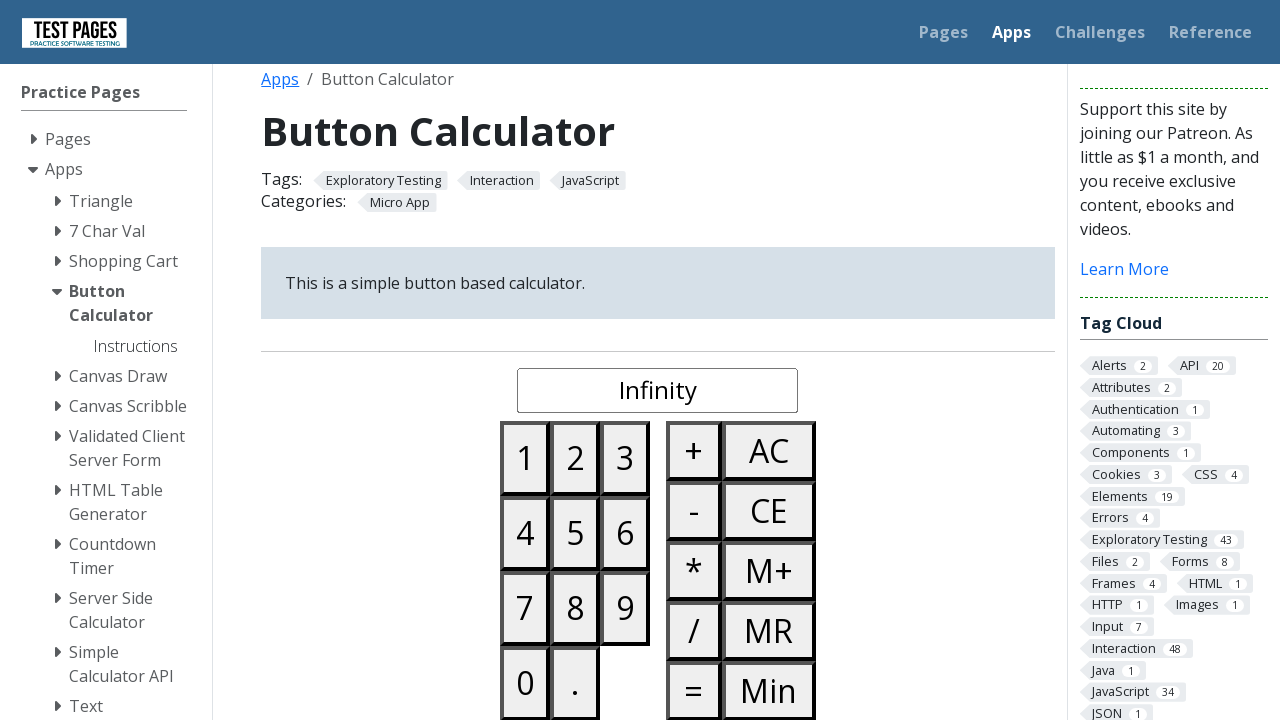